Tests the search functionality on Python.org by entering a search query "pycon" in the search box and submitting the form

Starting URL: http://www.python.org

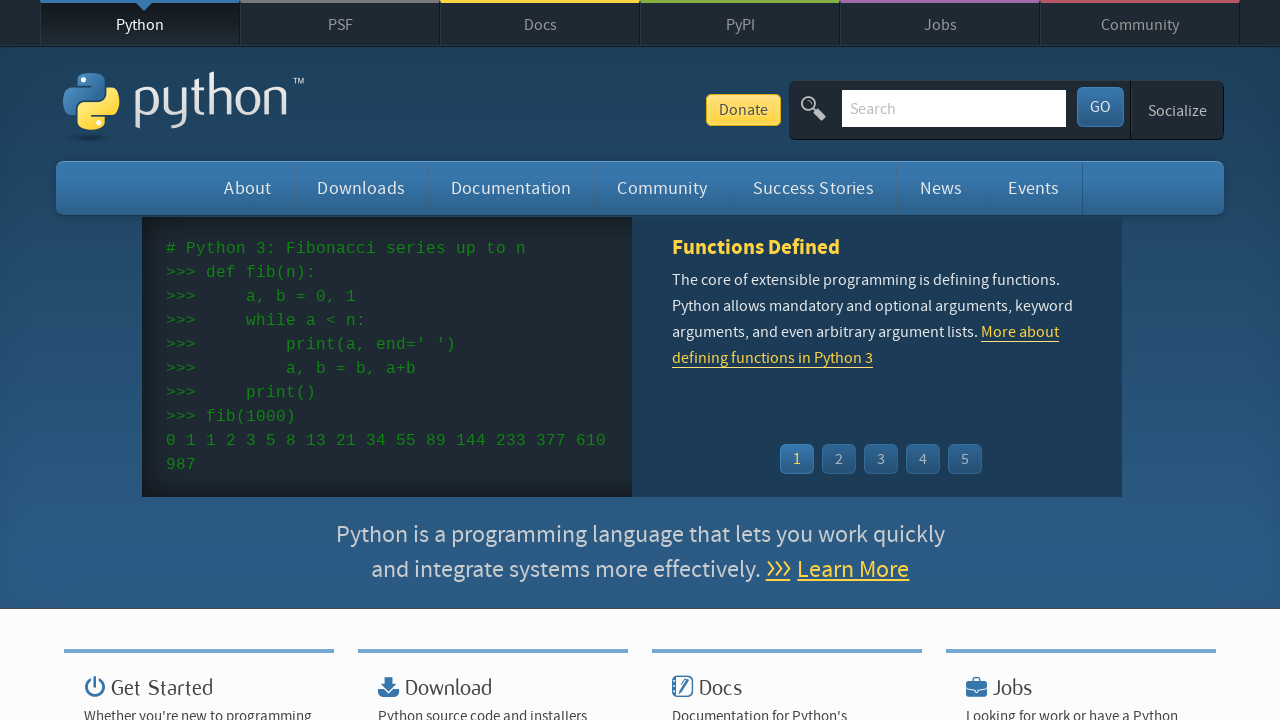

Filled search box with 'pycon' query on input[name='q']
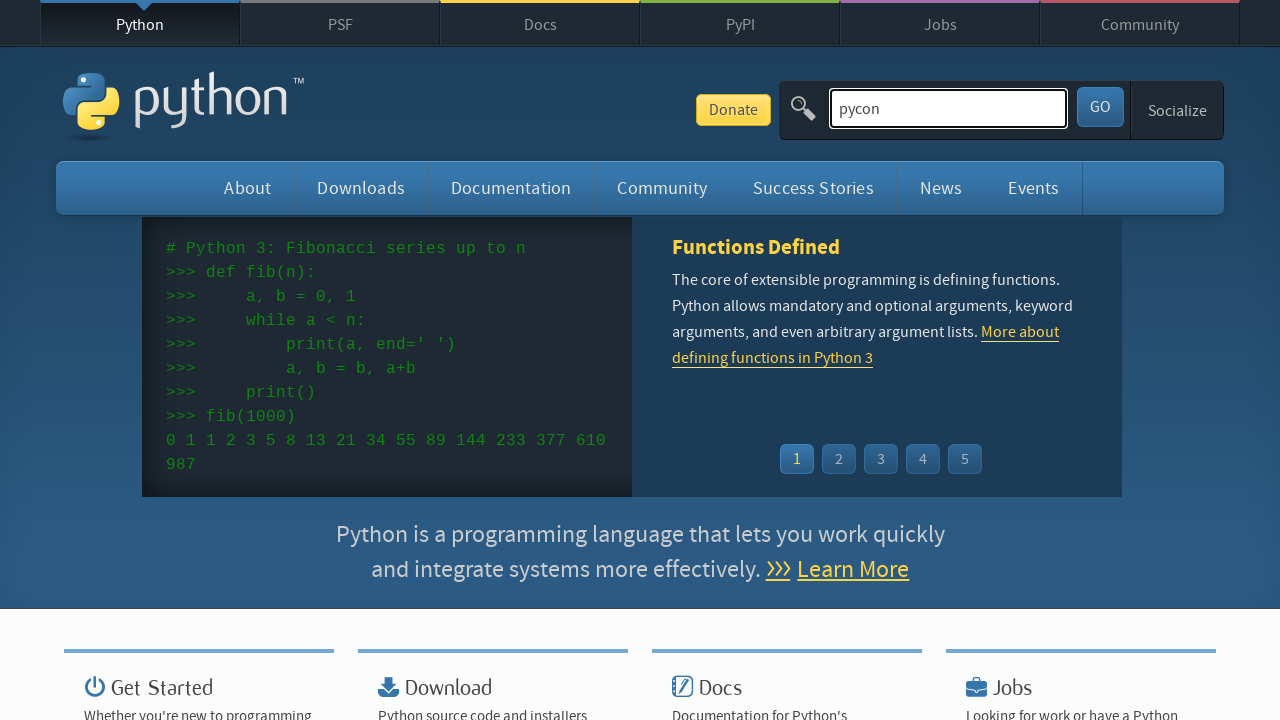

Pressed Enter to submit search form on input[name='q']
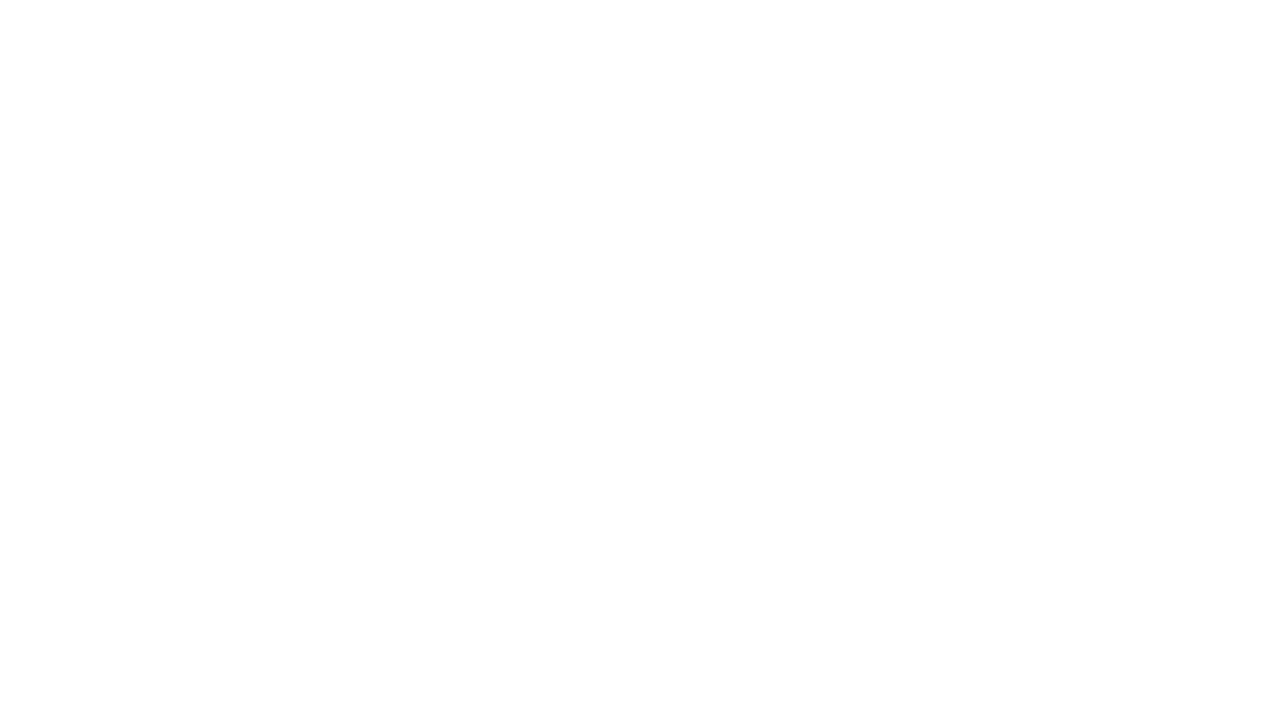

Search results page loaded successfully
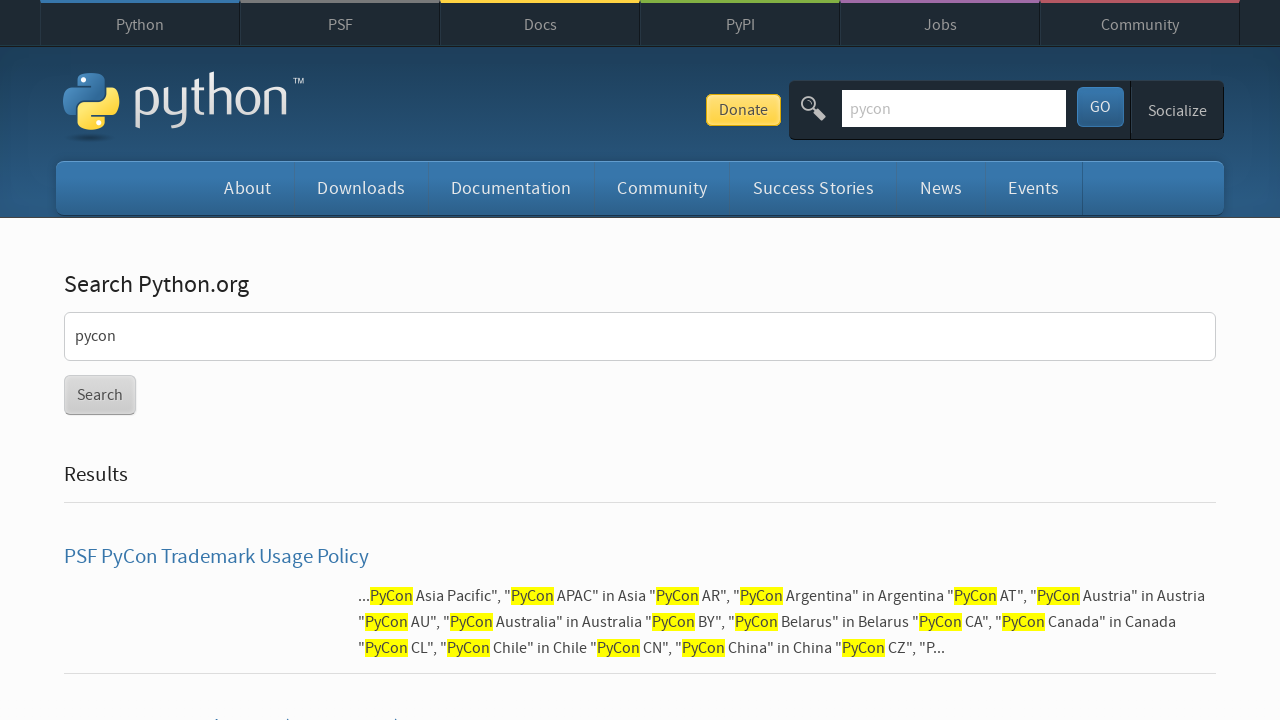

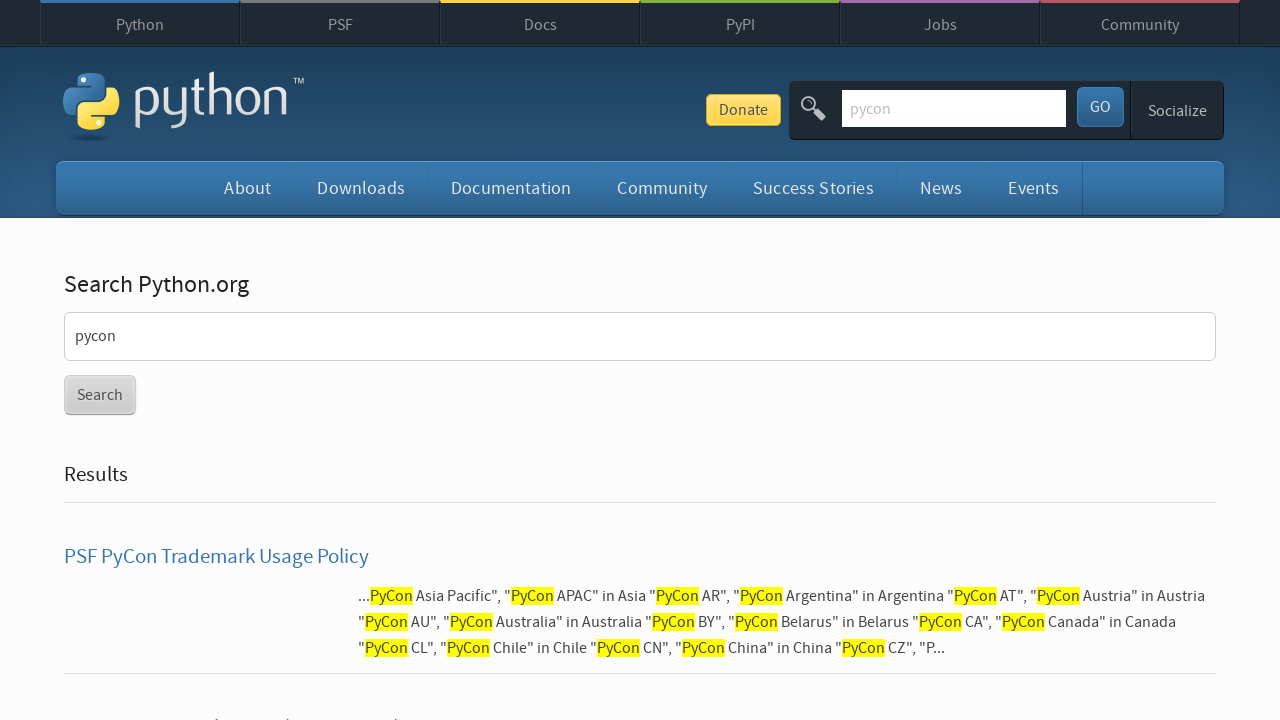